Tests triggering JS Alert via JavaScript execution and accepting the alert

Starting URL: https://the-internet.herokuapp.com/javascript_alerts

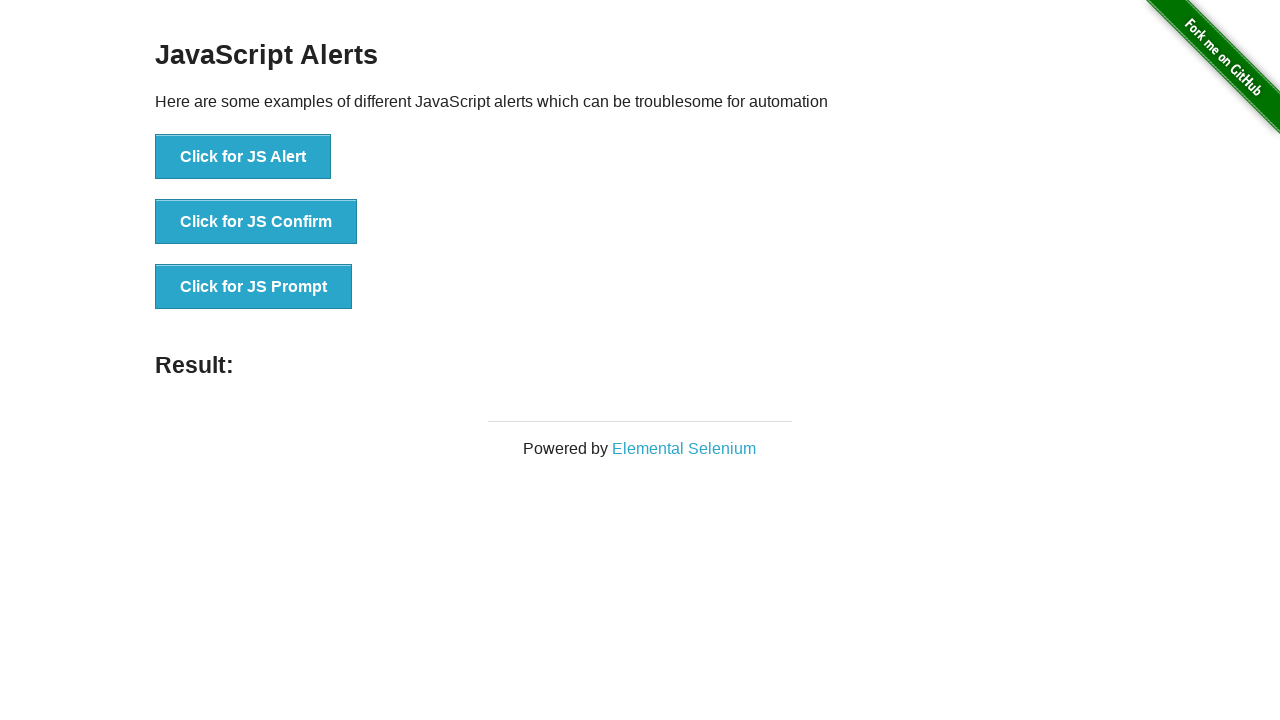

Set up dialog handler to automatically accept alerts
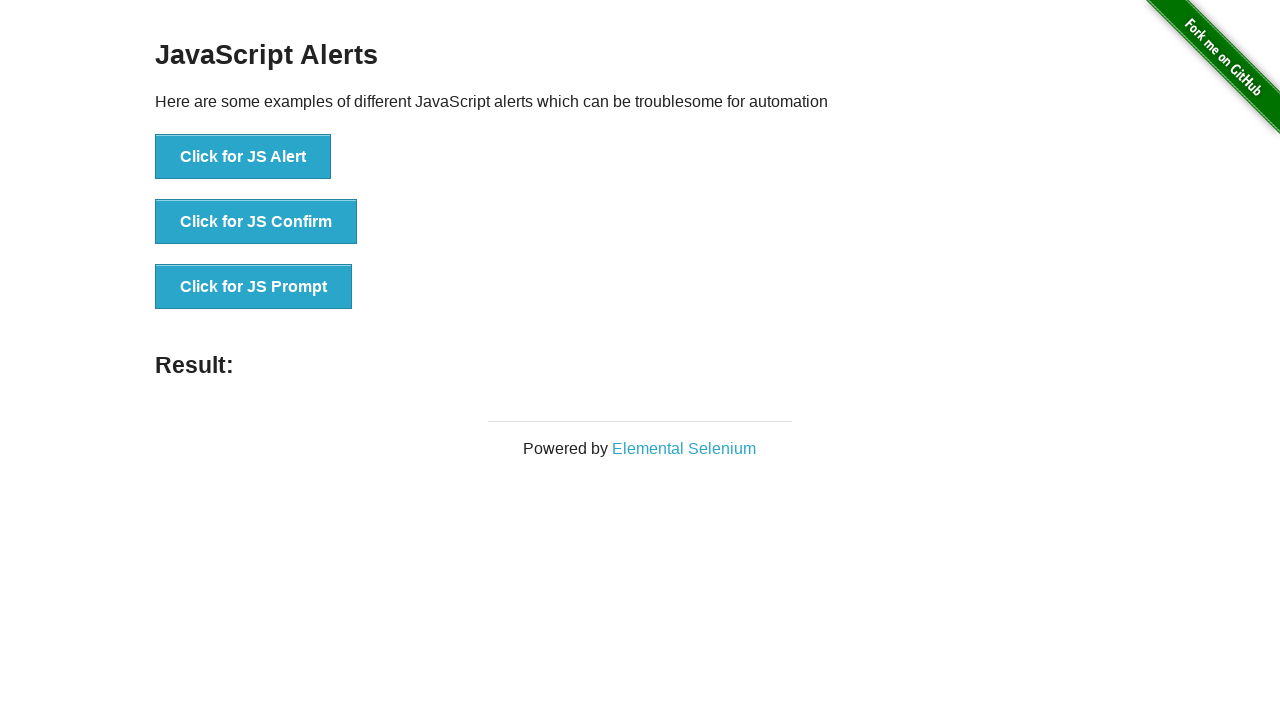

Executed JavaScript to trigger alert
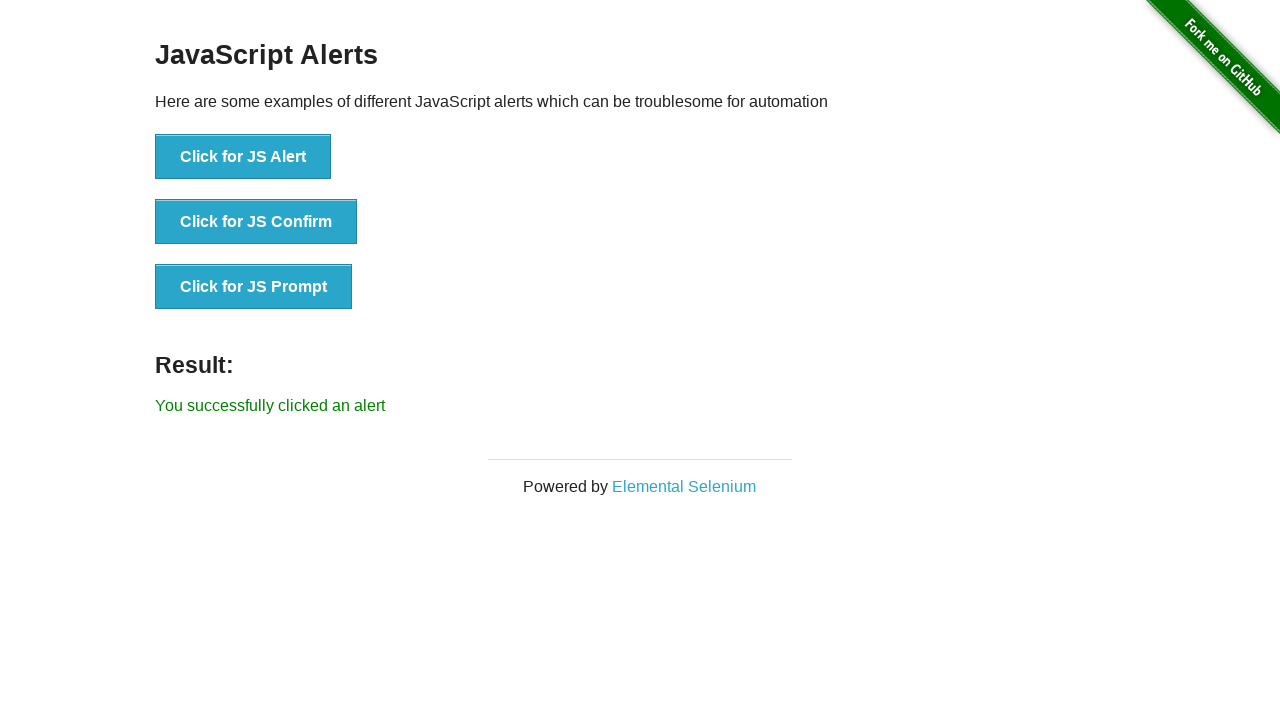

Verified success message appeared after accepting alert
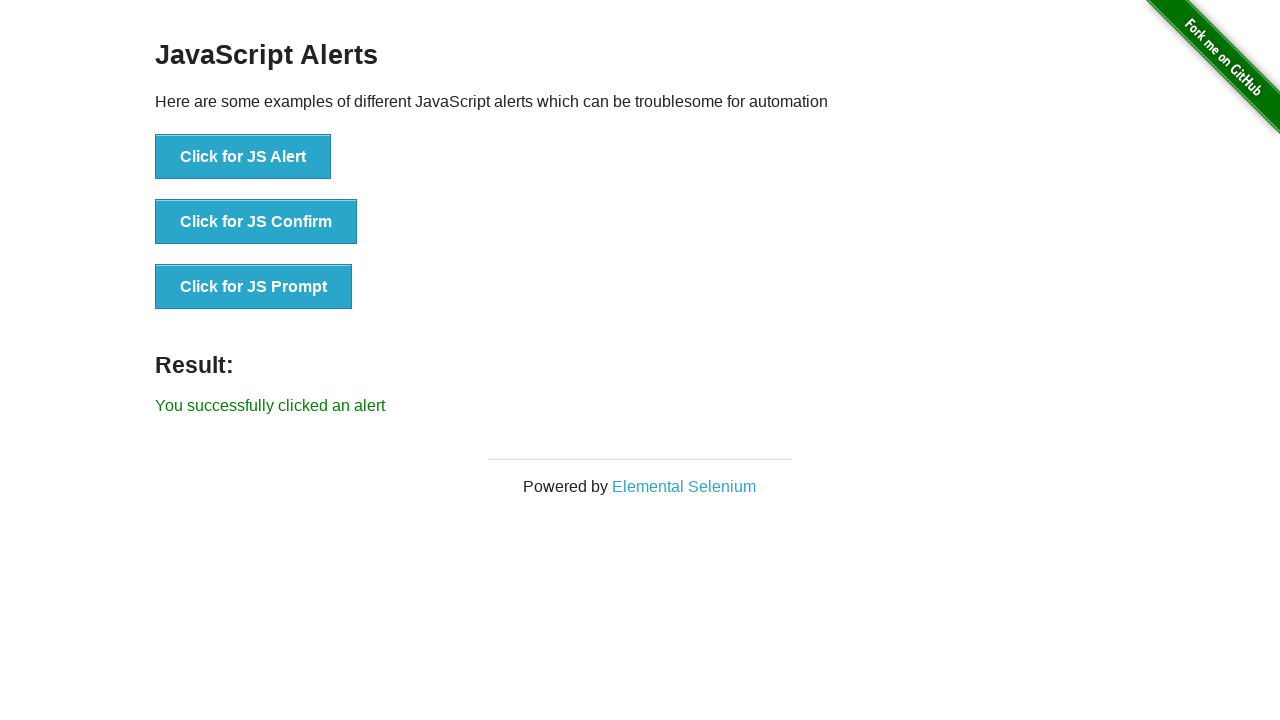

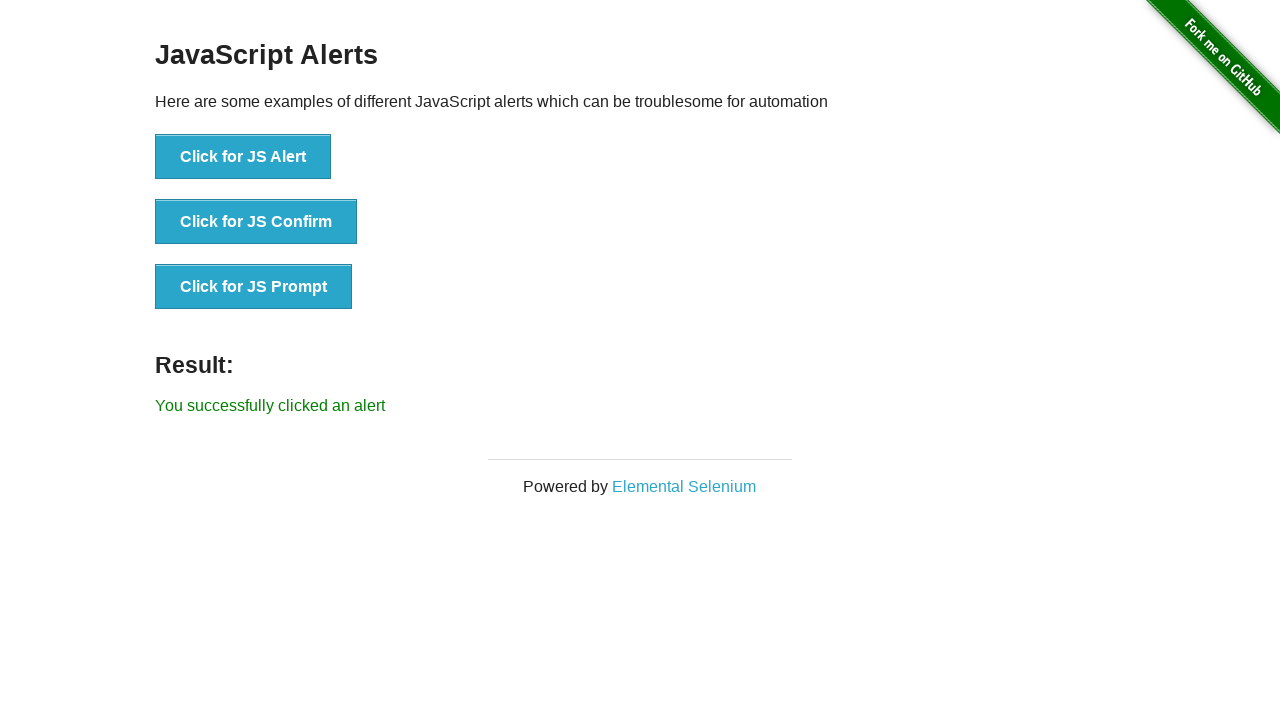